Tests a multi-step form flow by clicking a dynamically calculated link (based on mathematical formula), then filling out personal information fields (first name, last name, city, country) and submitting the form.

Starting URL: http://suninjuly.github.io/find_link_text

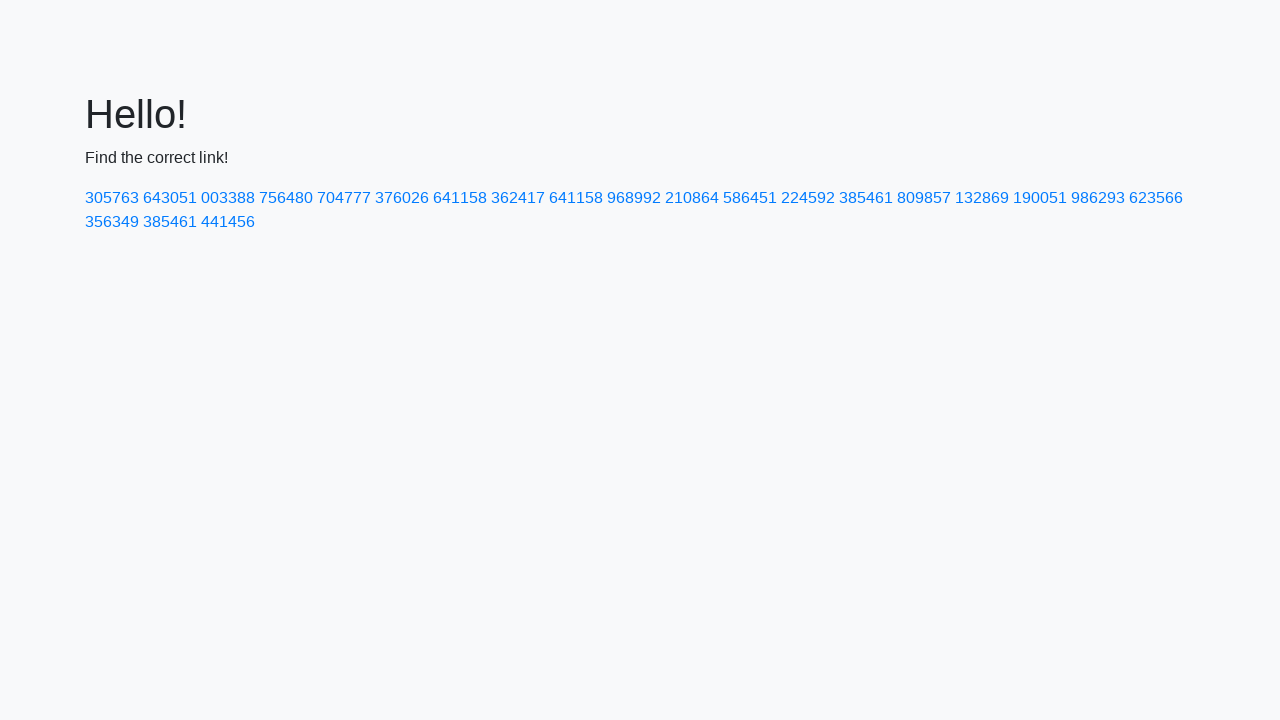

Clicked dynamically calculated link with text '224592' at (808, 198) on text=224592
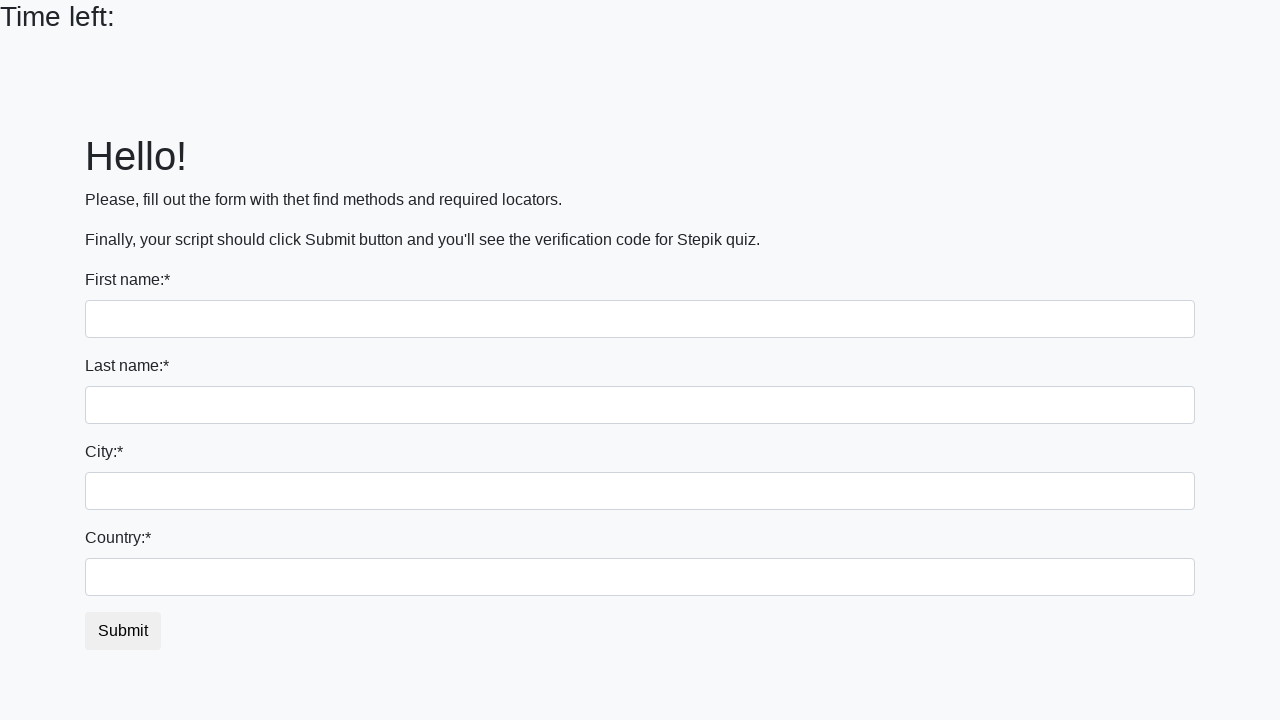

Filled first name field with 'Ivan' on input
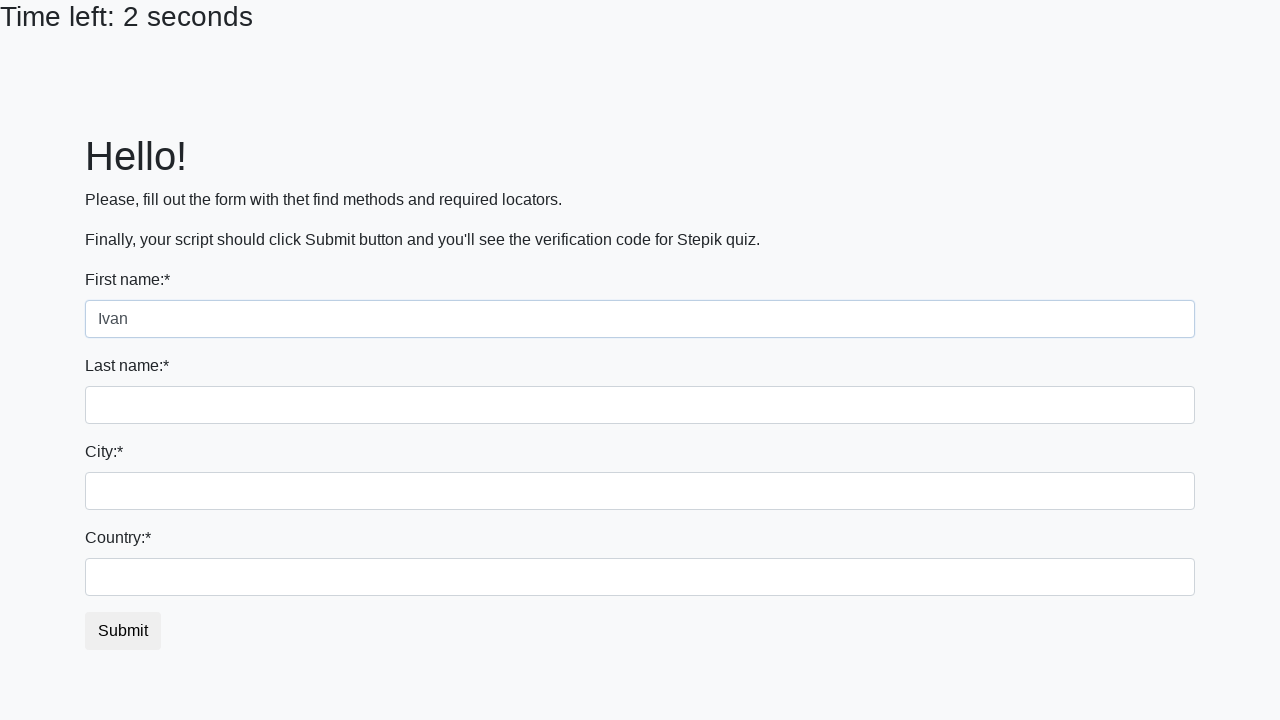

Filled last name field with 'Petrov' on input[name='last_name']
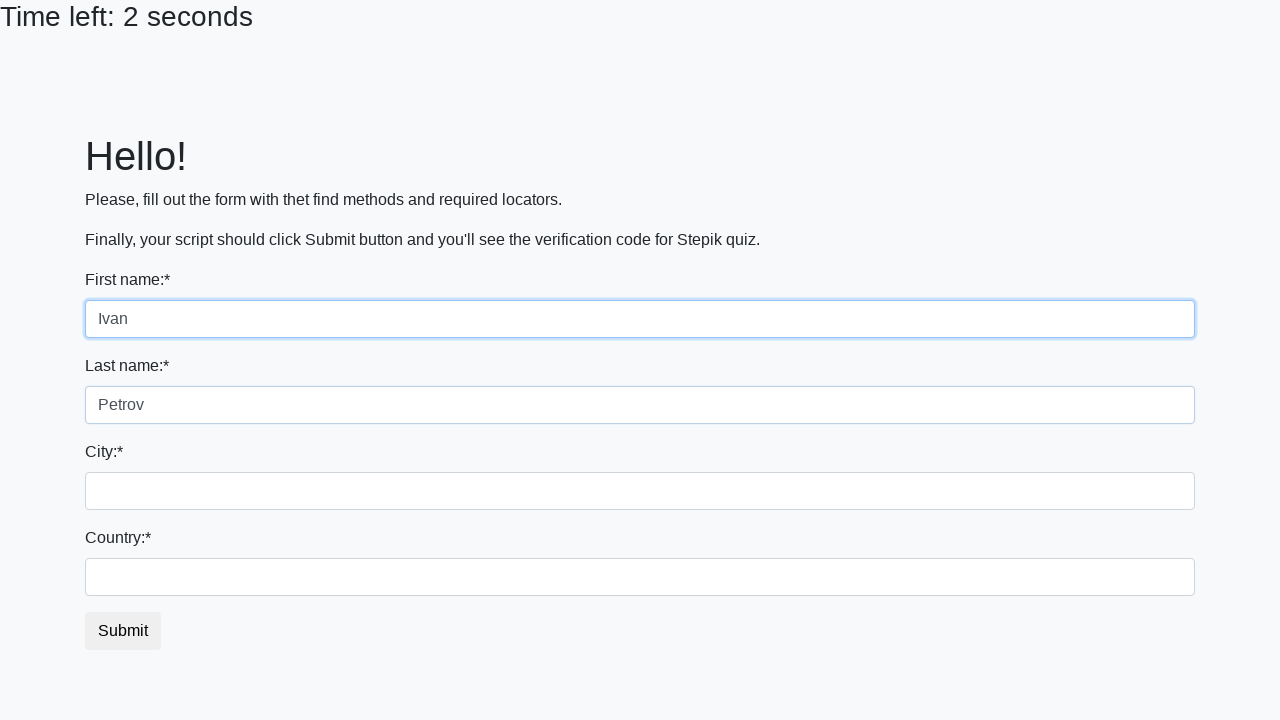

Filled city field with 'Smolensk' on .city
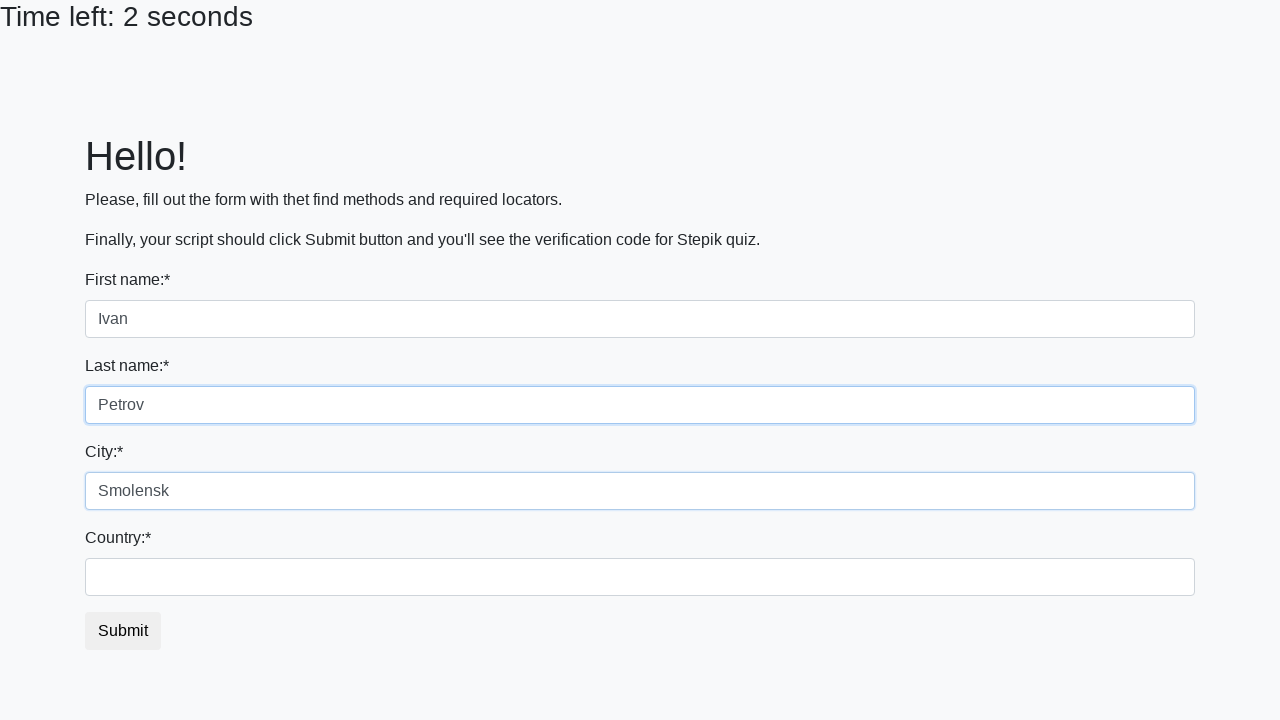

Filled country field with 'Russia' on #country
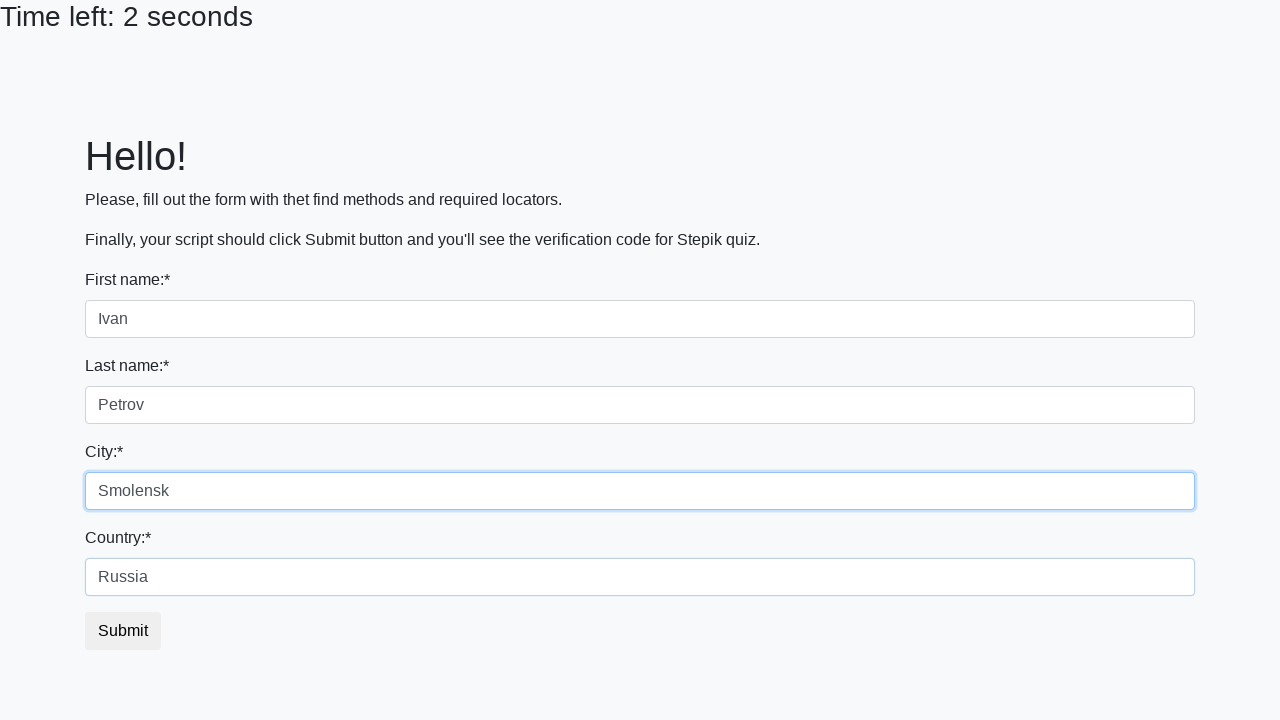

Clicked submit button to complete form submission at (123, 631) on button.btn
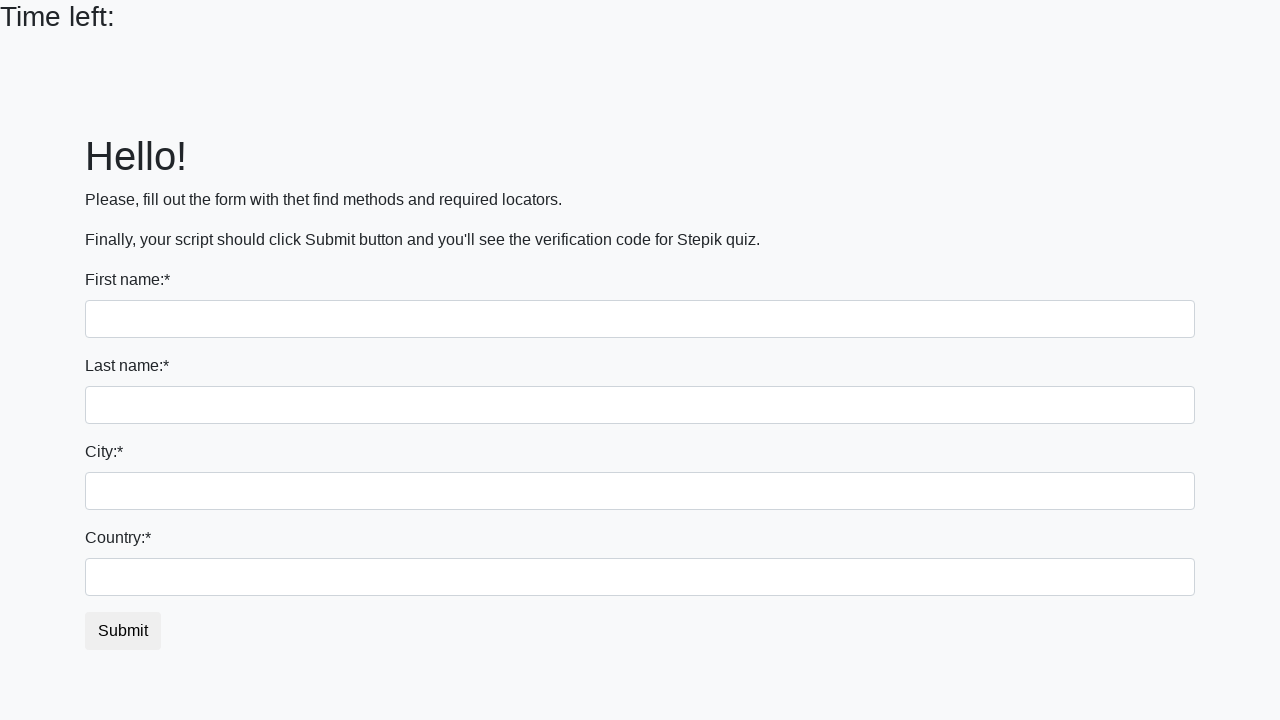

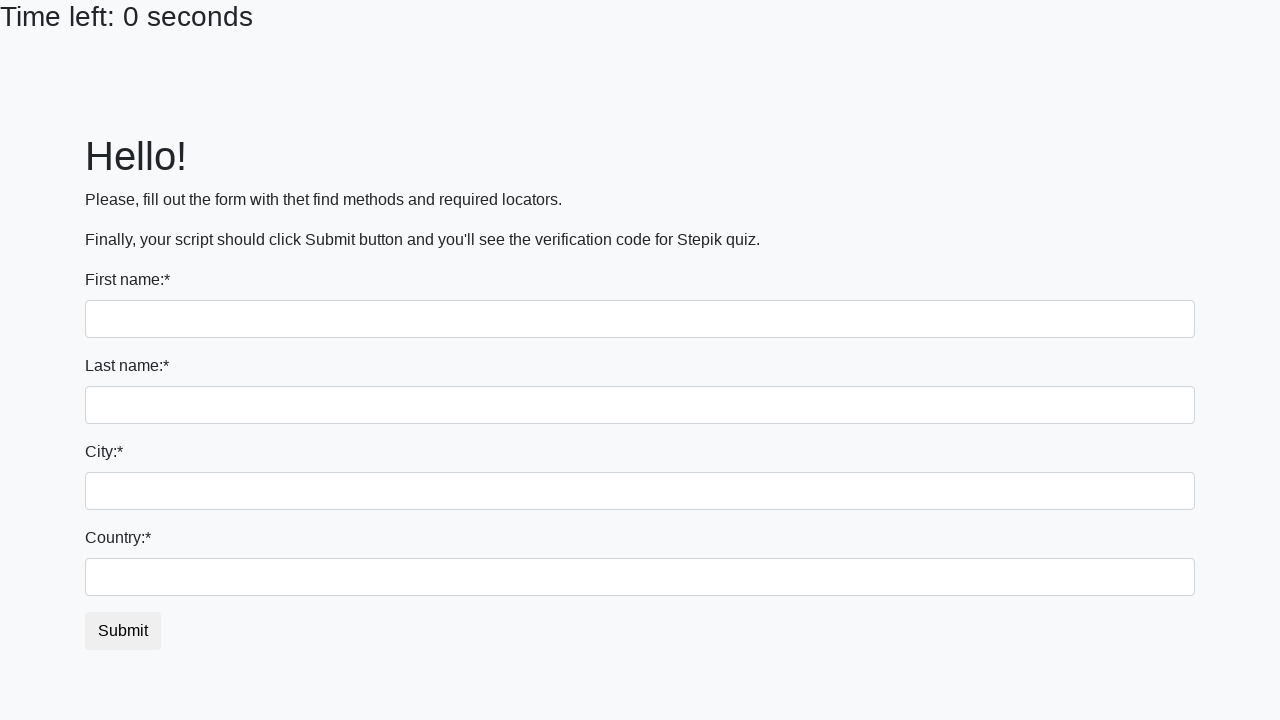